Tests AJAX content loading by clicking a "Change Content" button and waiting for dynamic elements (h1 and h3) to appear and update with expected text.

Starting URL: https://v1.training-support.net/selenium/ajax

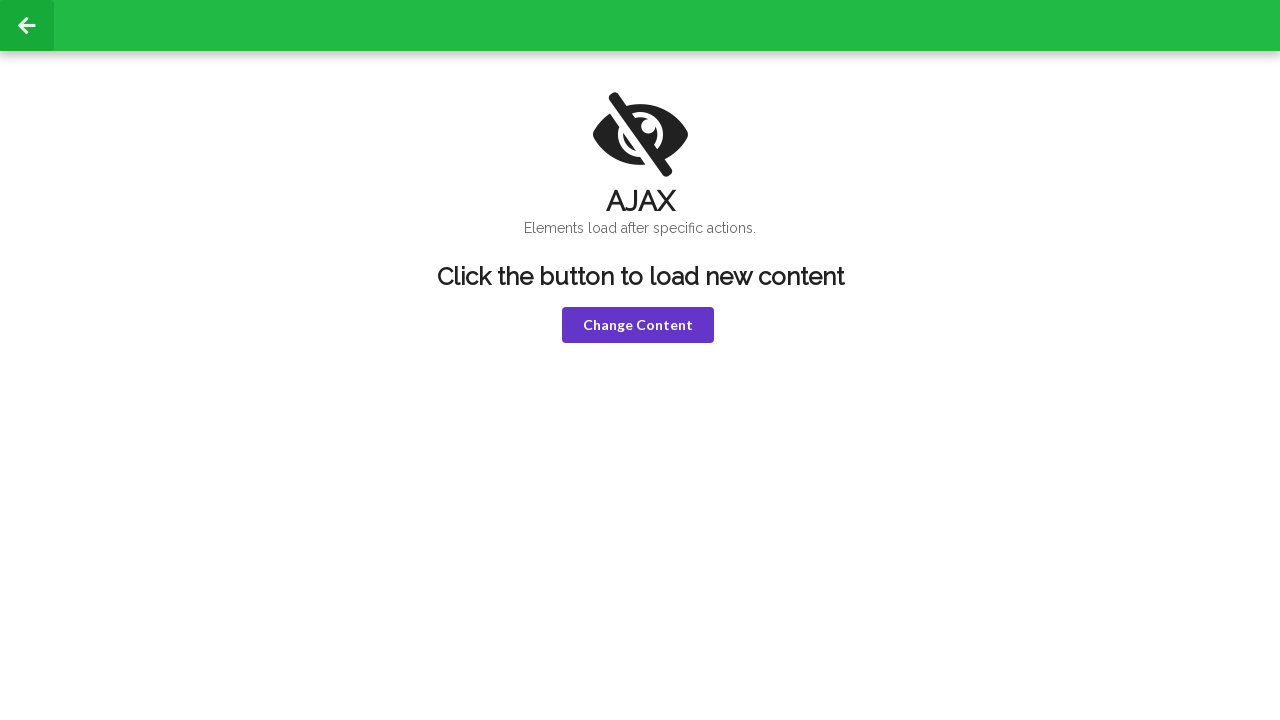

Navigated to AJAX test page
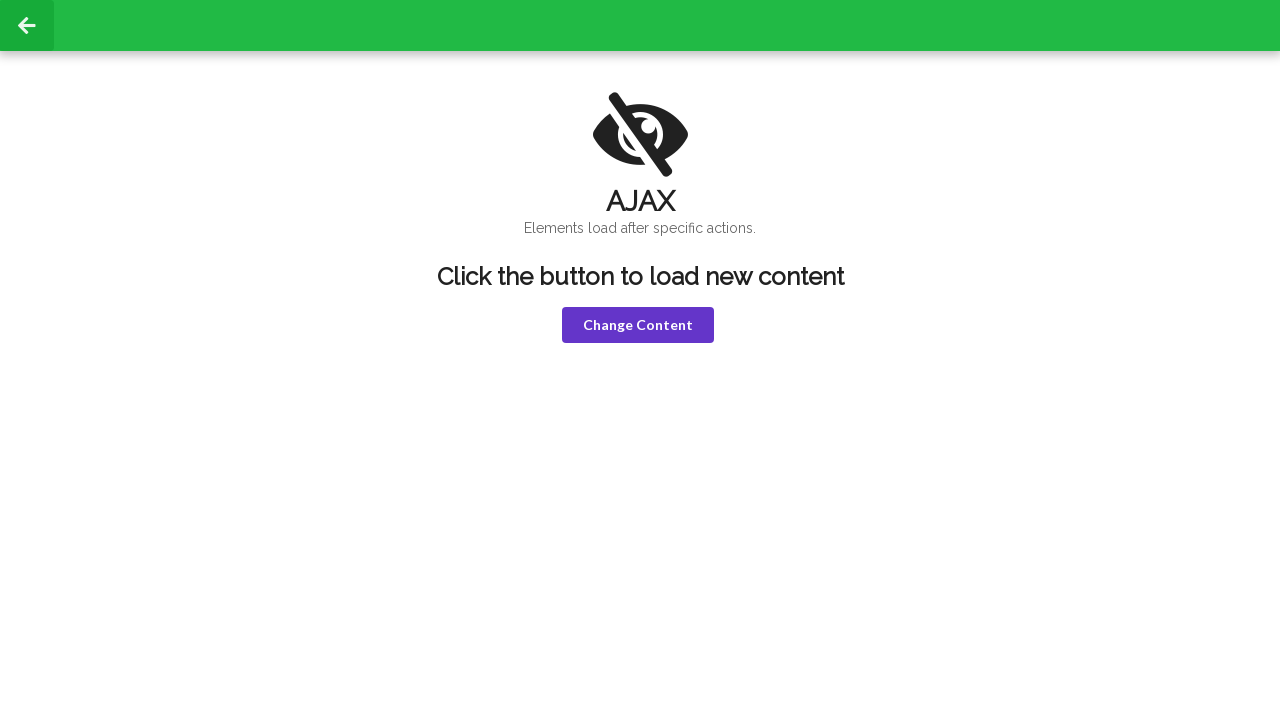

Clicked 'Change Content' button to trigger AJAX request at (638, 325) on xpath=//button[text()='Change Content']
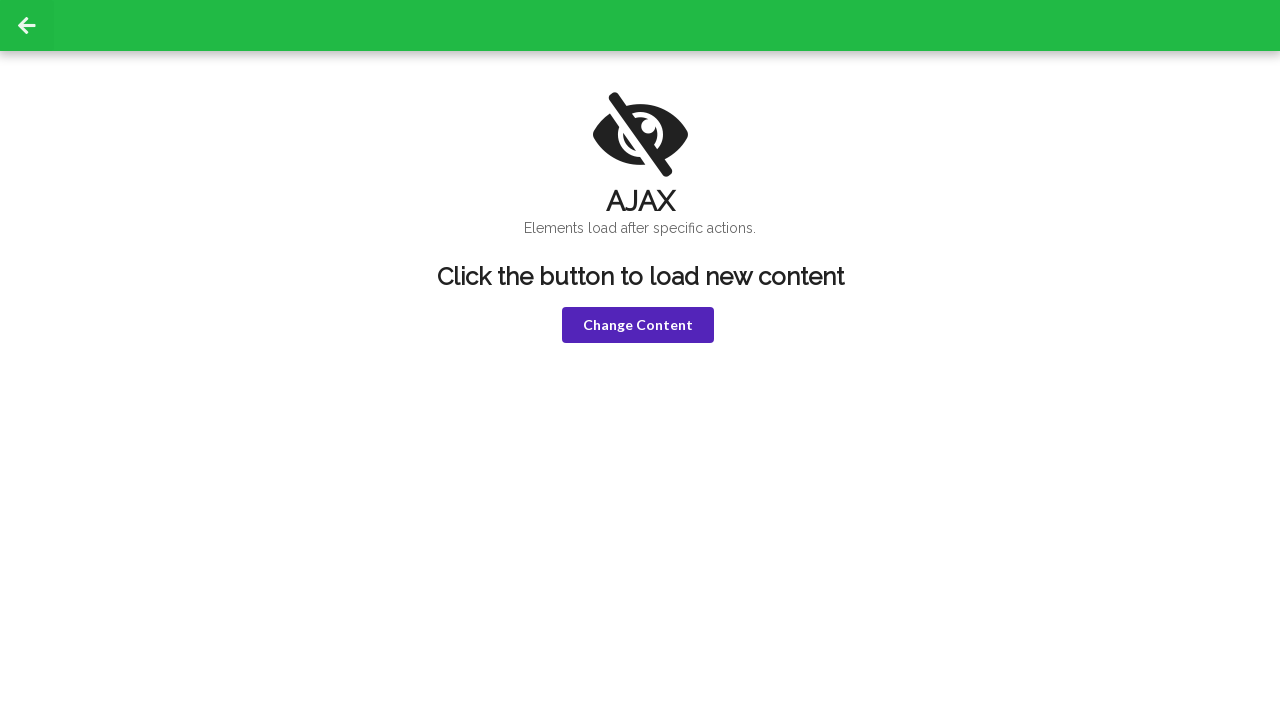

h1 element became visible after AJAX load
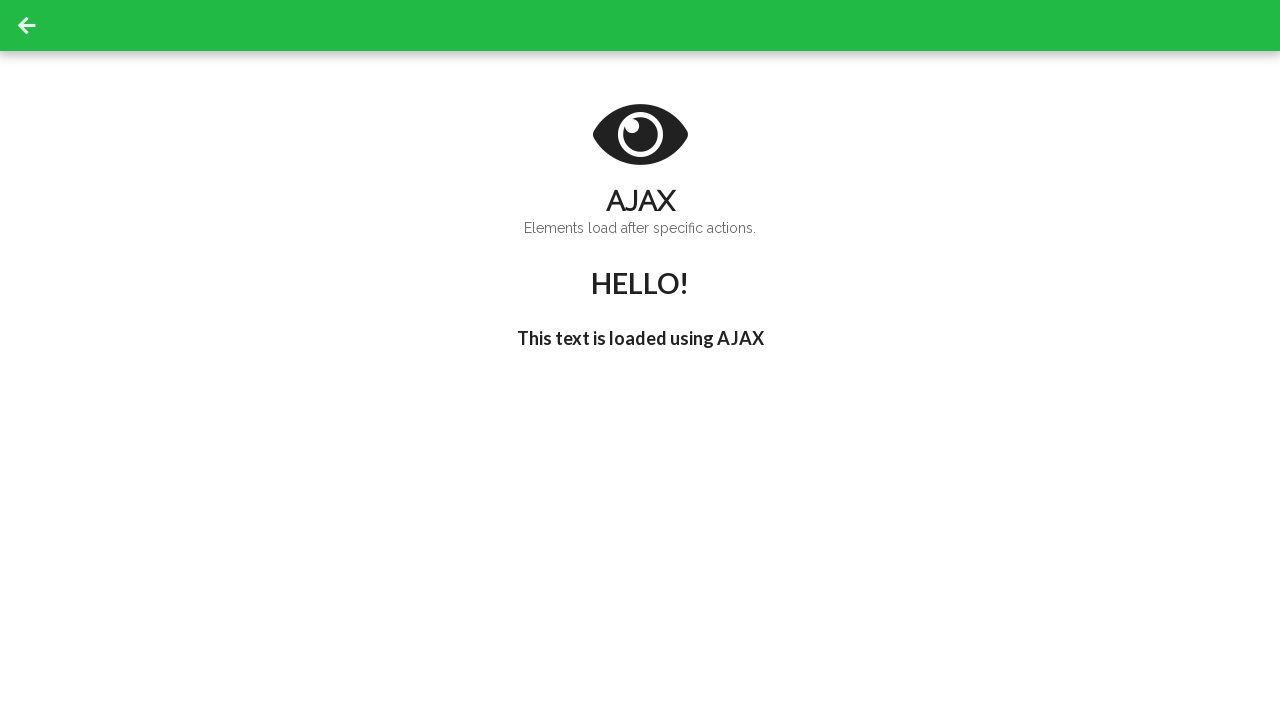

h3 element updated with expected text 'I'm late!'
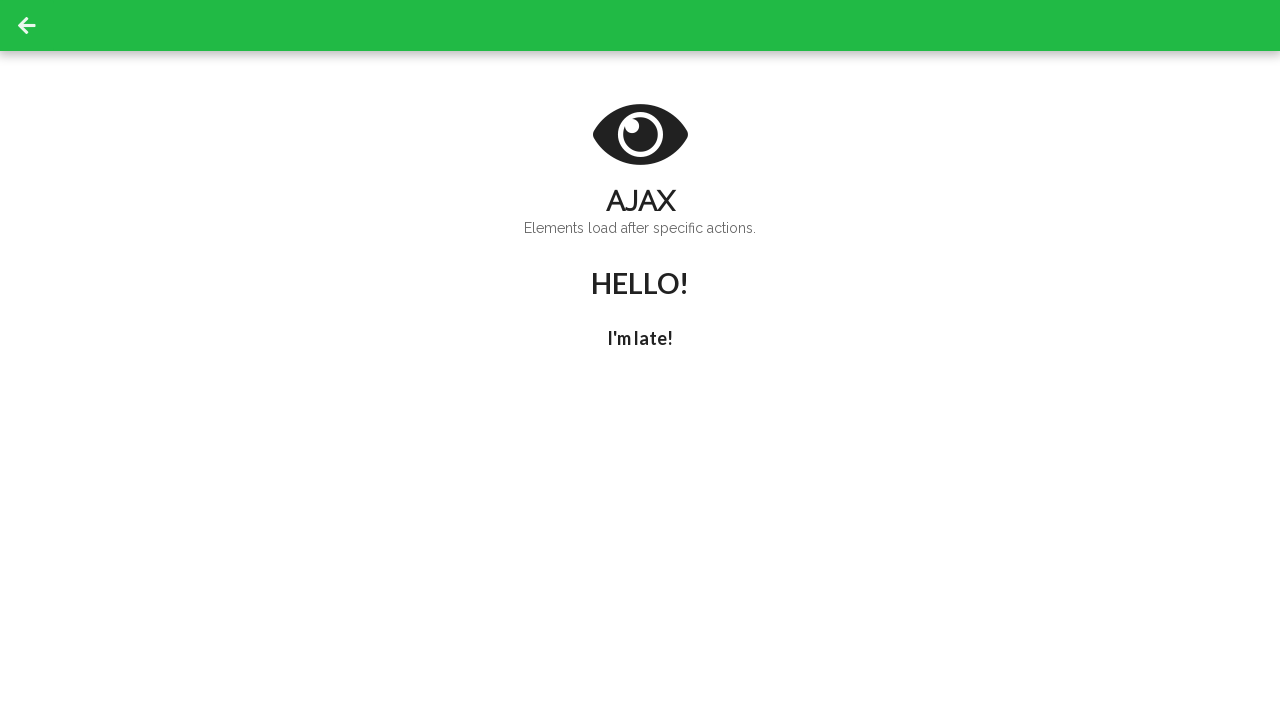

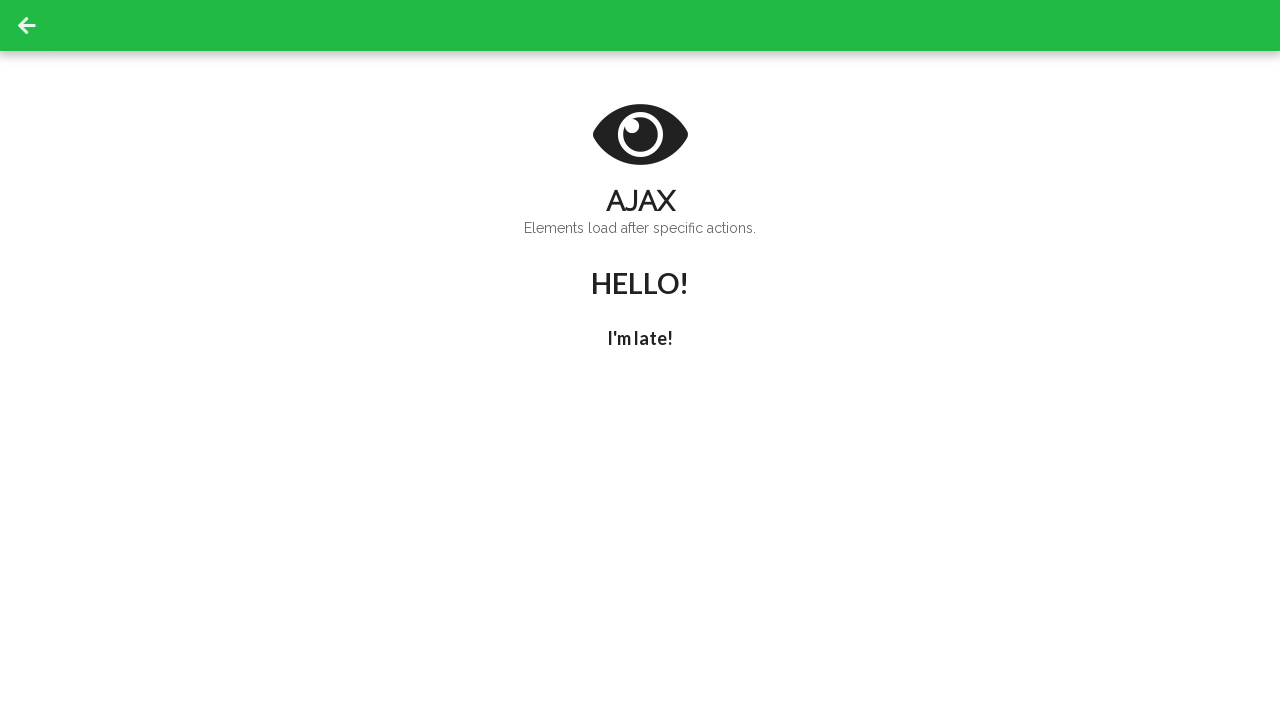